Tests dropdown selection functionality by selecting different country options from a select element

Starting URL: https://cursoautomacao.netlify.app/

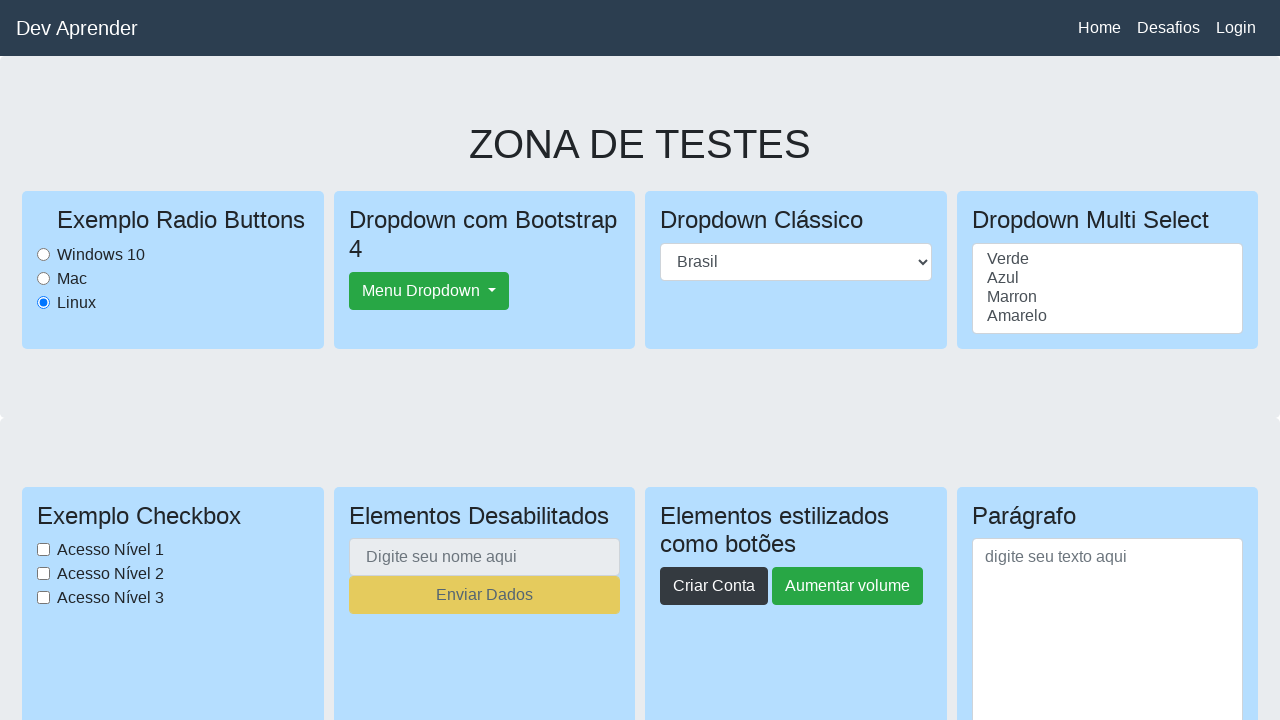

Located country dropdown select element
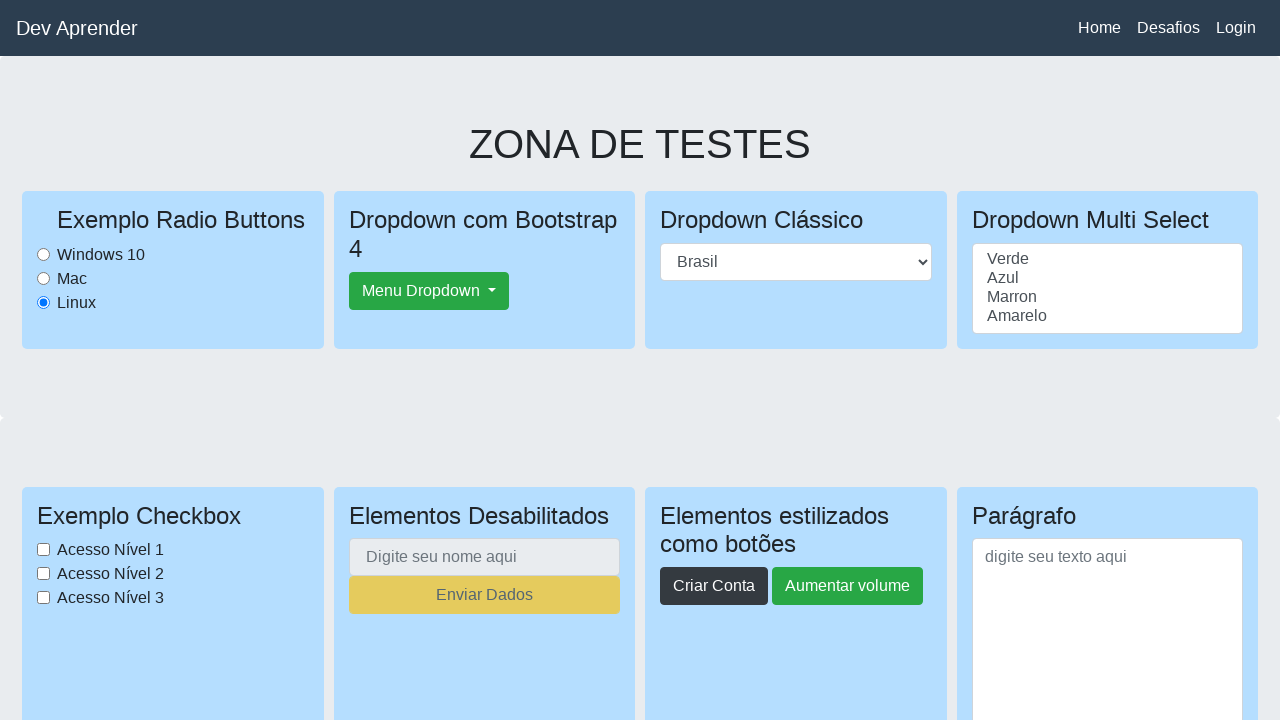

Selected United States from dropdown by index 1 on select#paisselect
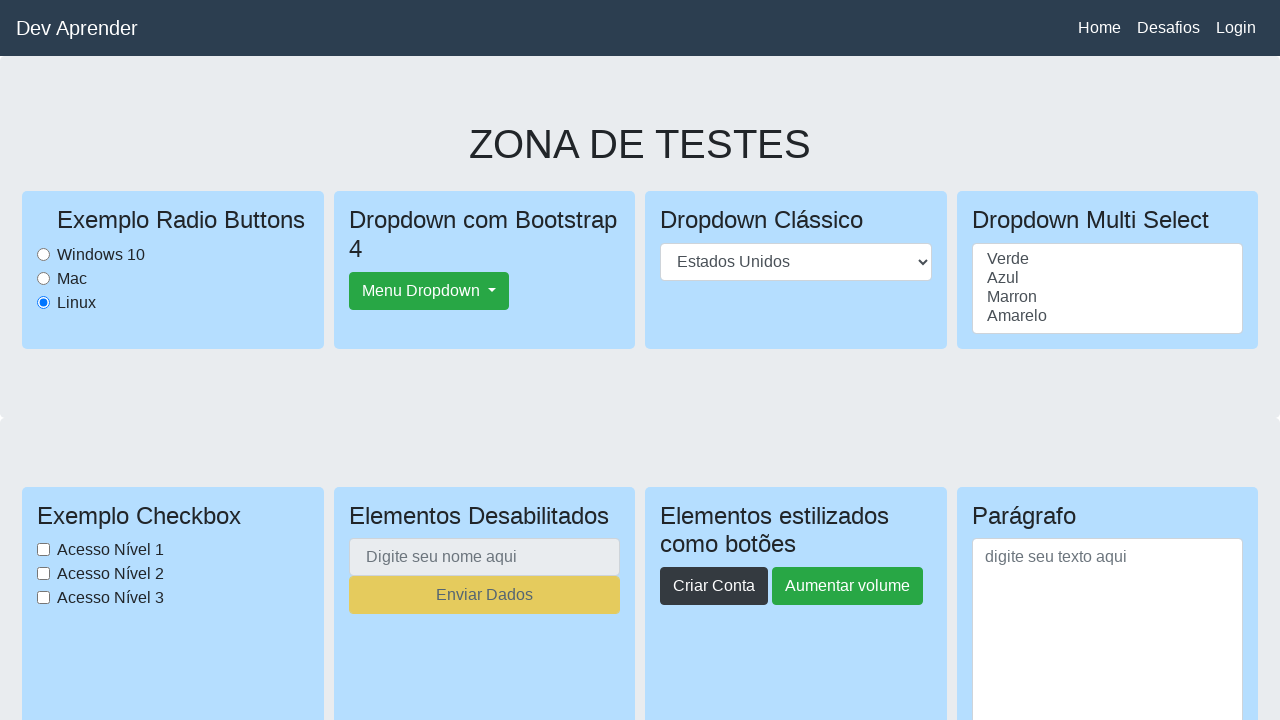

Waited 2 seconds for dropdown selection to render
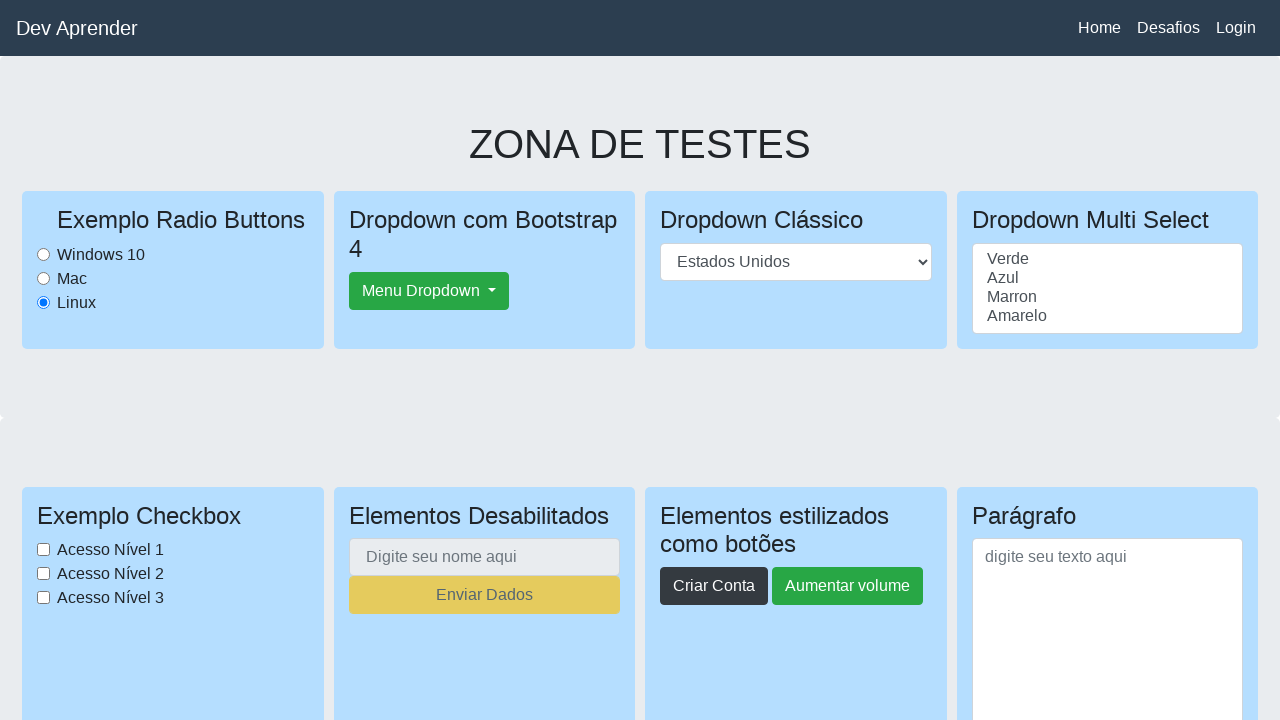

Selected Brasil from dropdown by visible text on select#paisselect
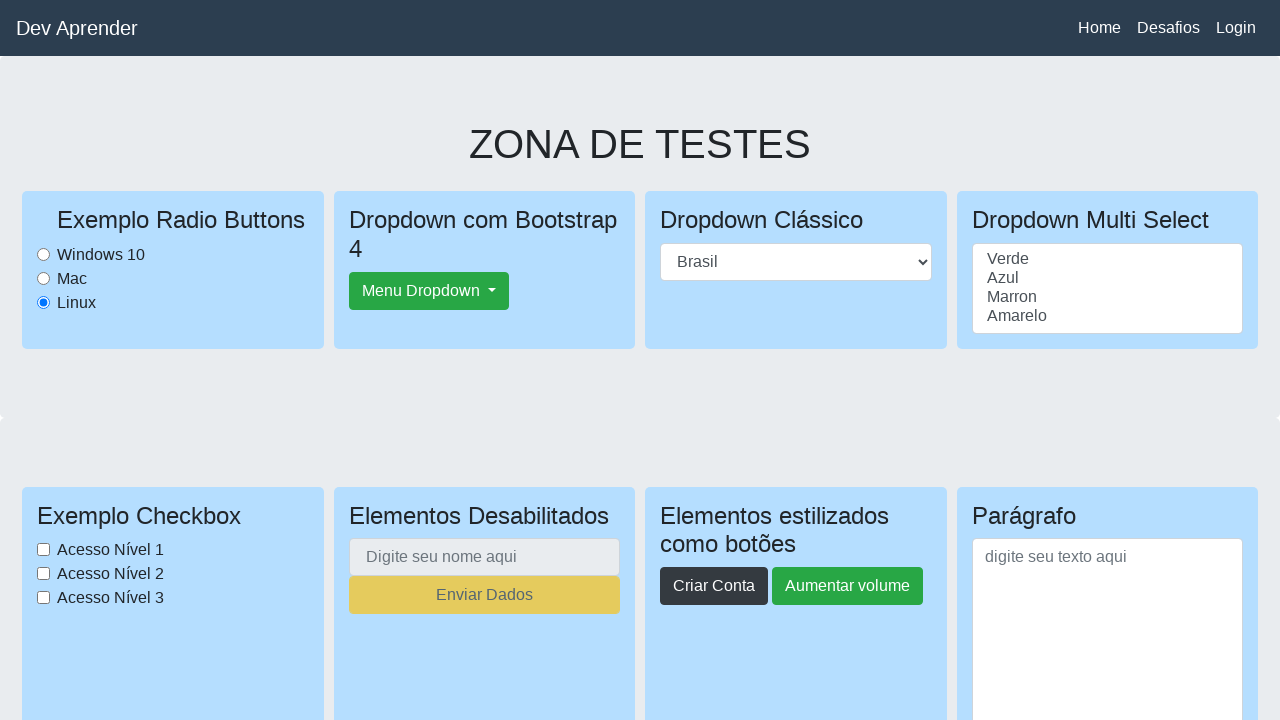

Waited 1 second for final dropdown selection to render
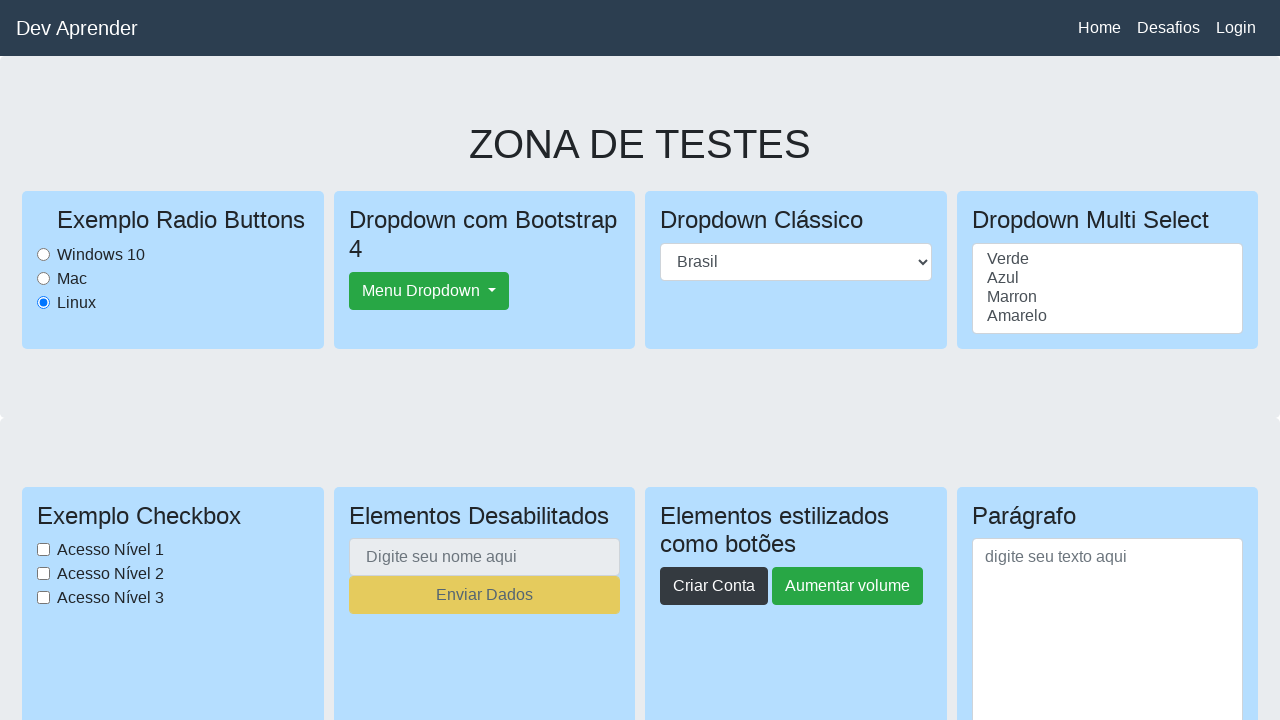

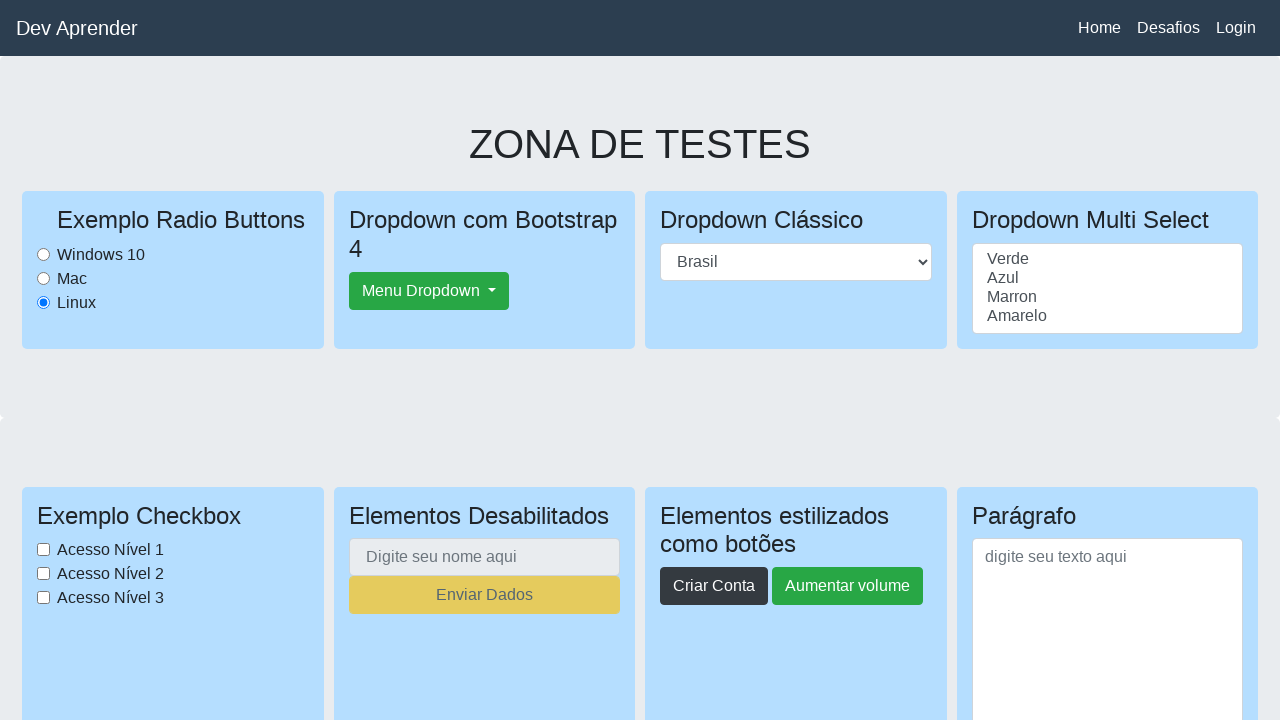